Tests a student registration form by filling in personal details (name, email, gender, phone, date of birth, subjects, hobbies, address, state/city), uploading a picture, submitting the form, and verifying the submitted data appears correctly in the confirmation modal.

Starting URL: https://demoqa.com/automation-practice-form

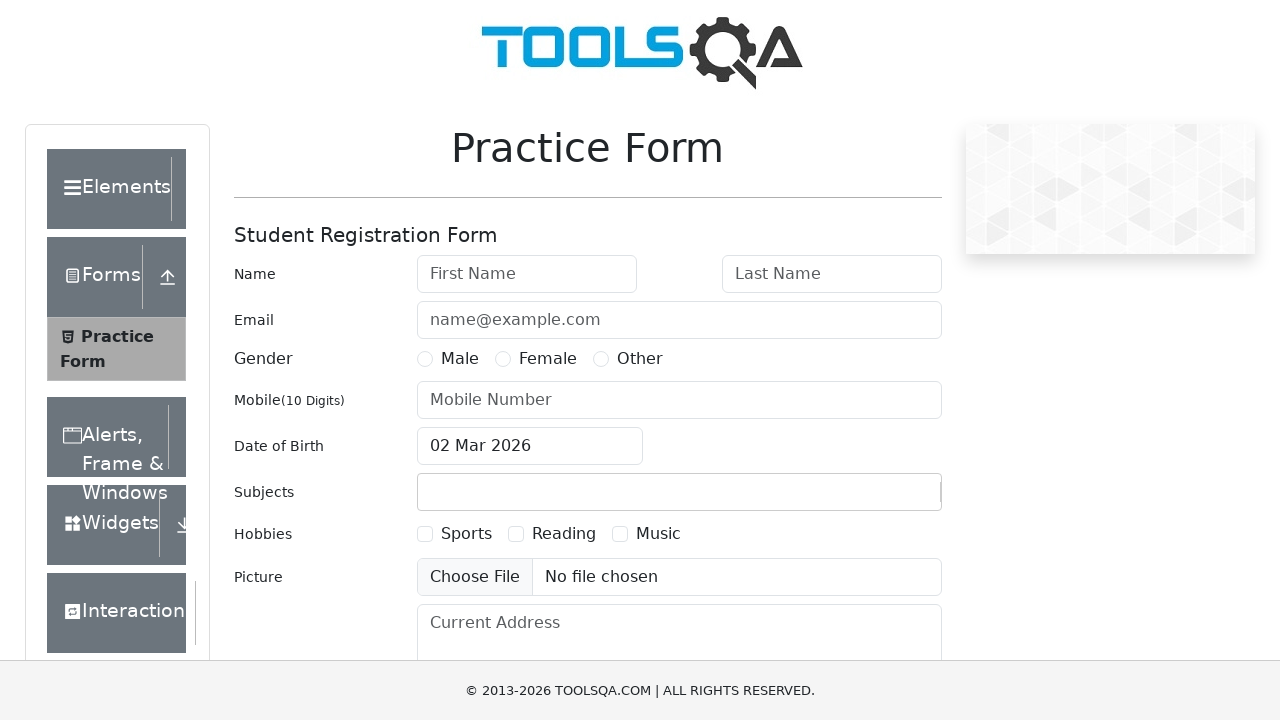

Waited for practice form to load
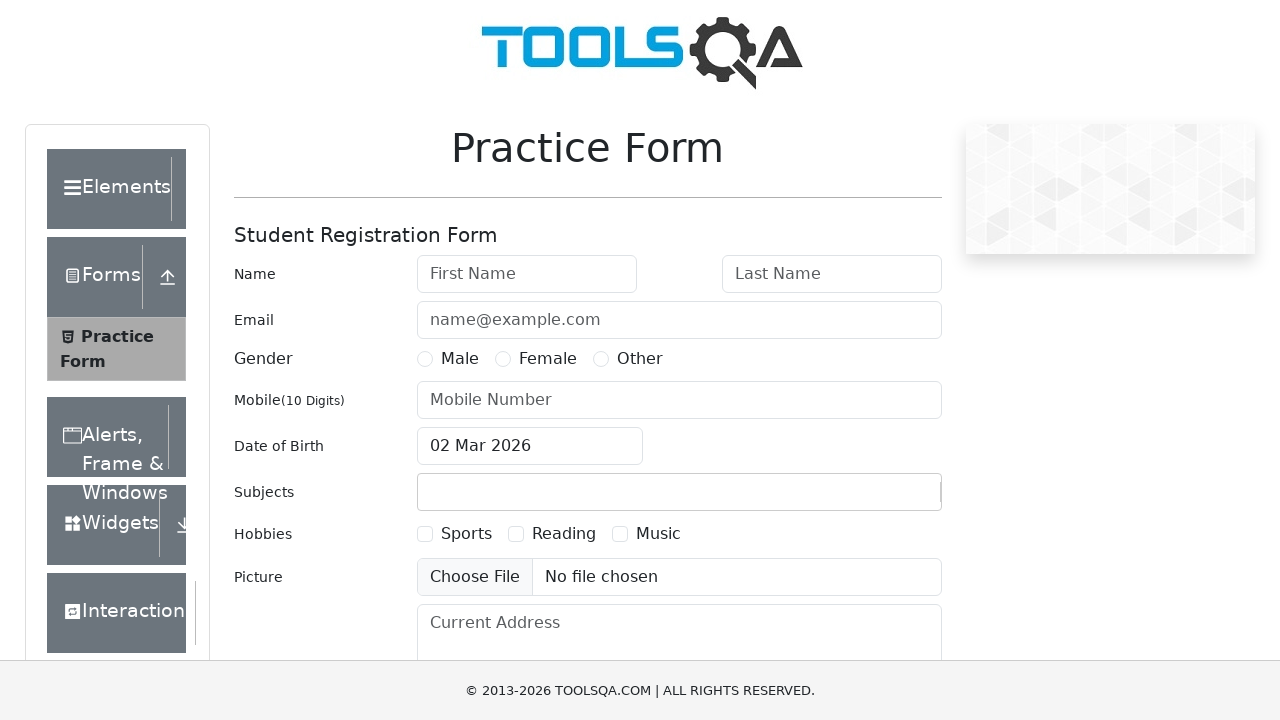

Removed fixed banner element
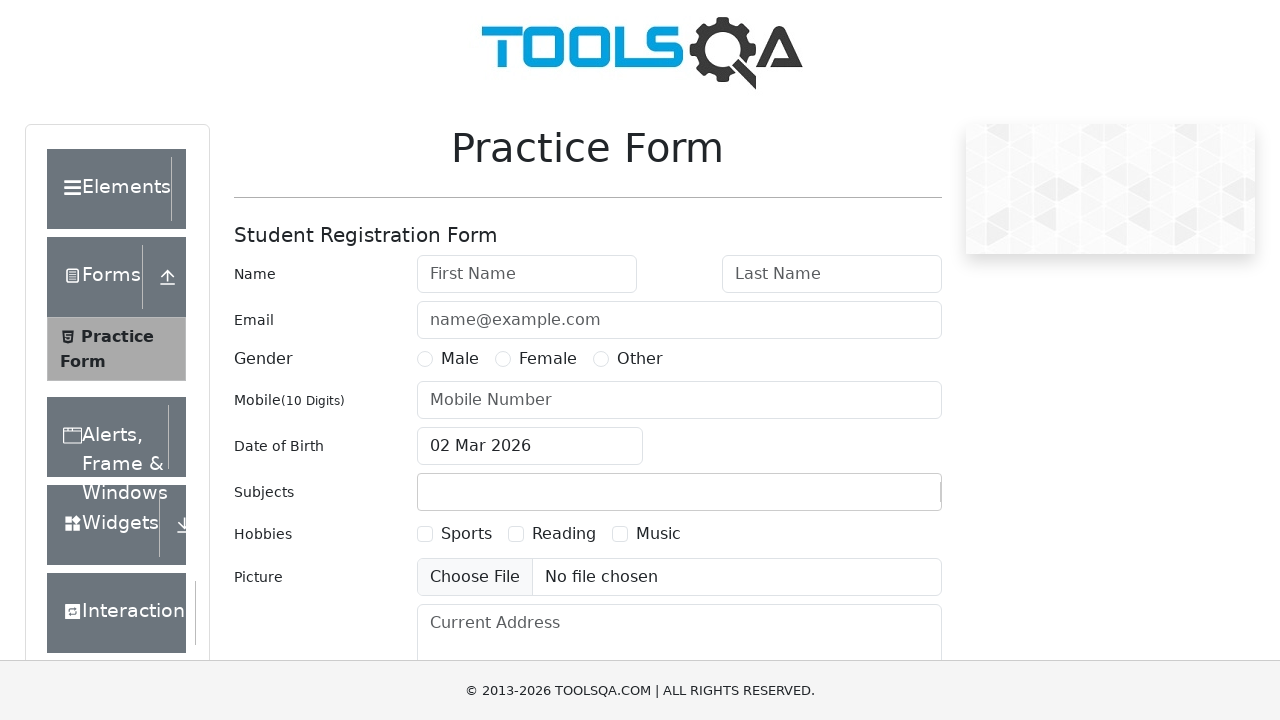

Removed footer element
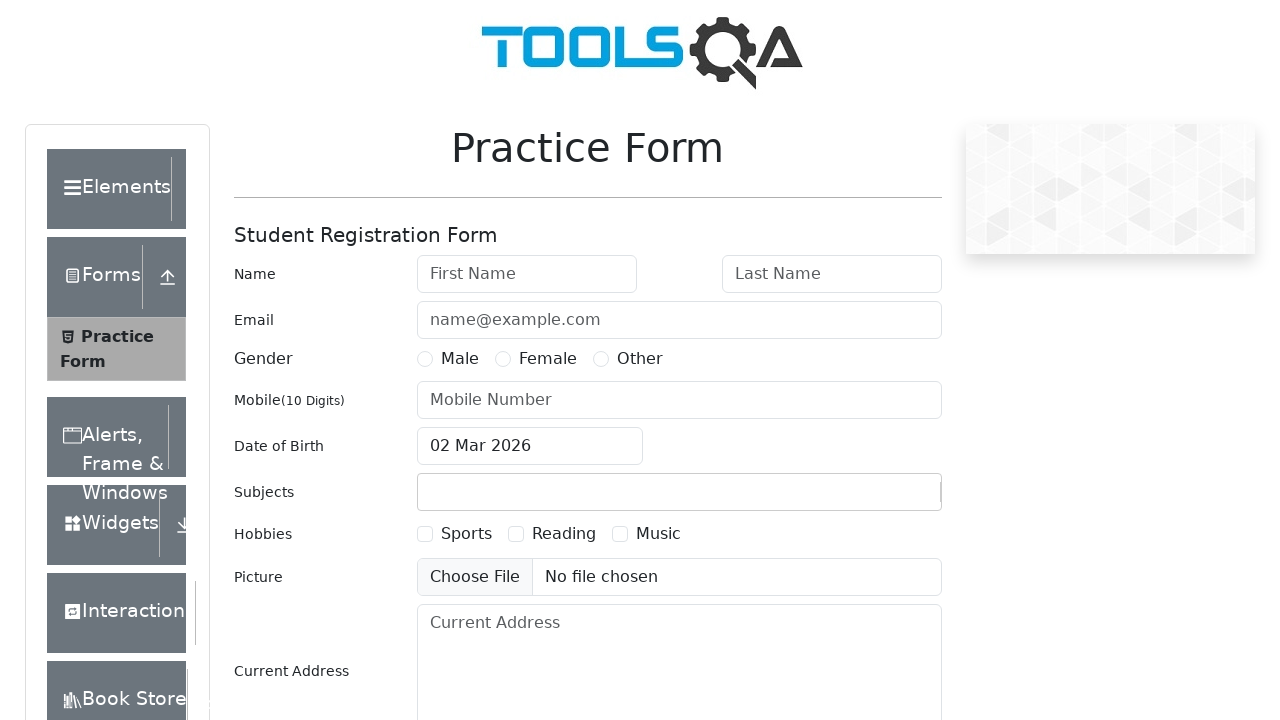

Filled first name field with 'Maria' on #firstName
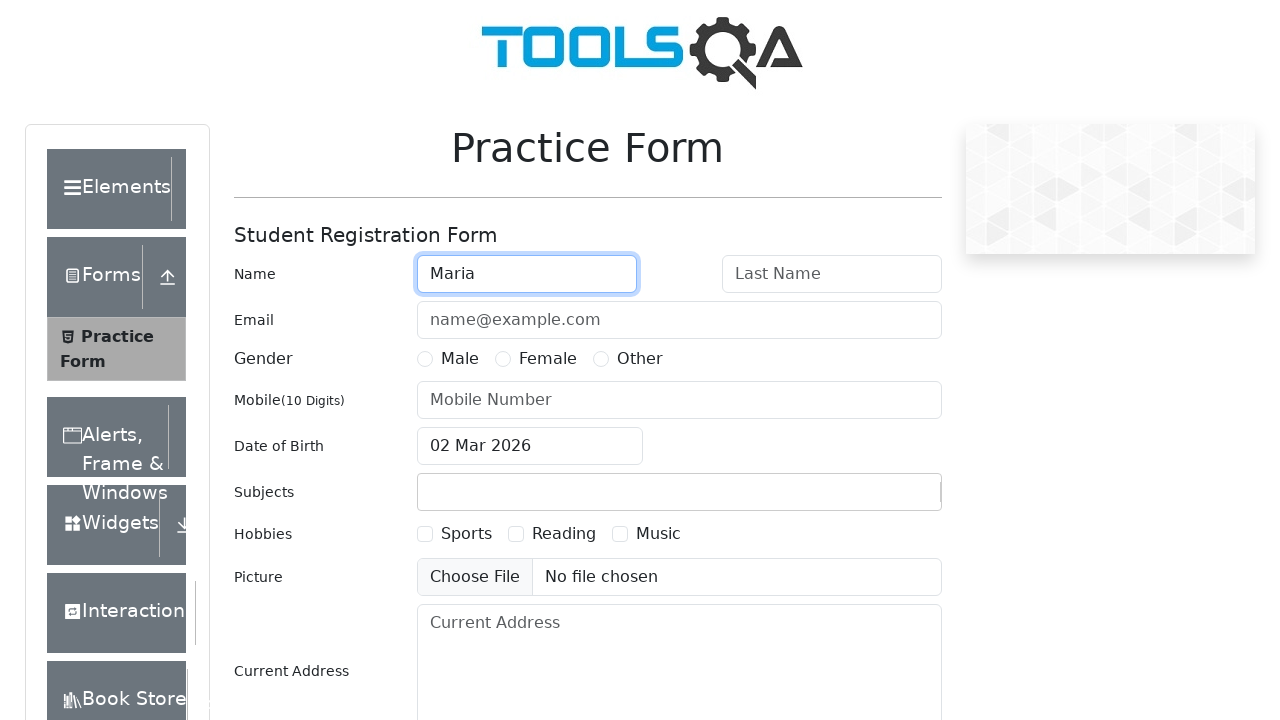

Filled last name field with 'Grishina' on #lastName
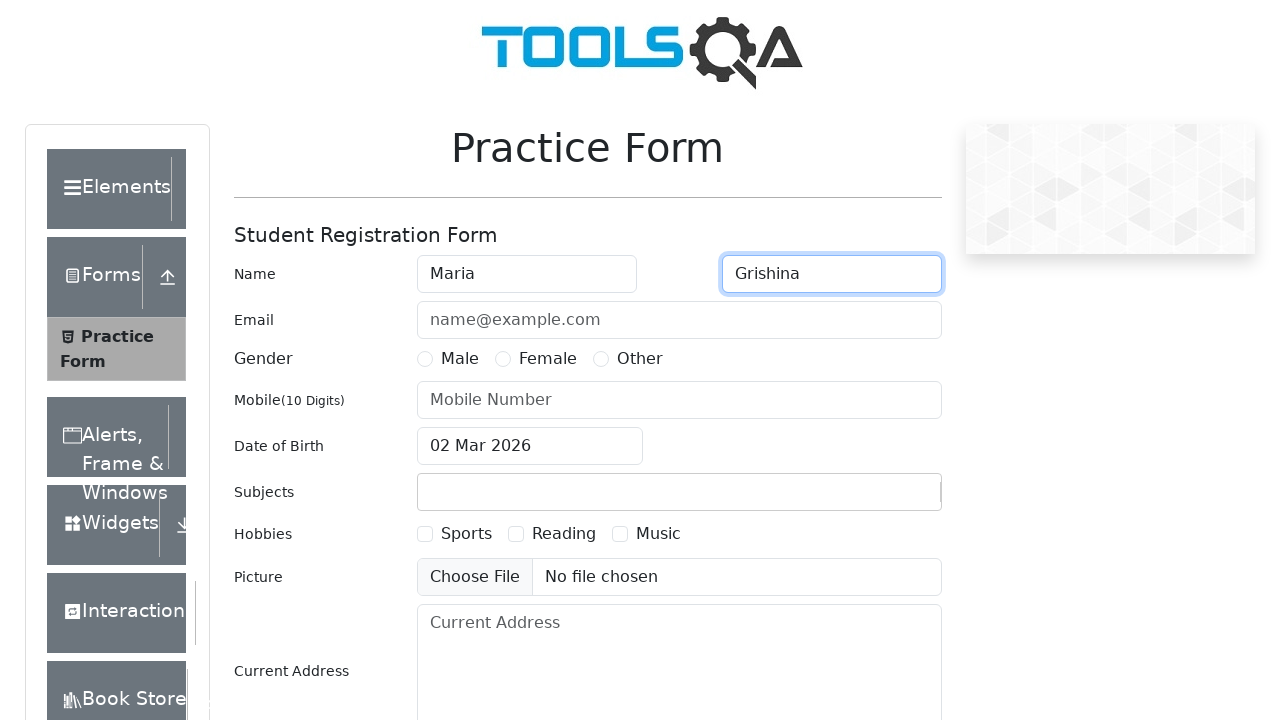

Filled email field with 'Mariann@inbox.com' on #userEmail
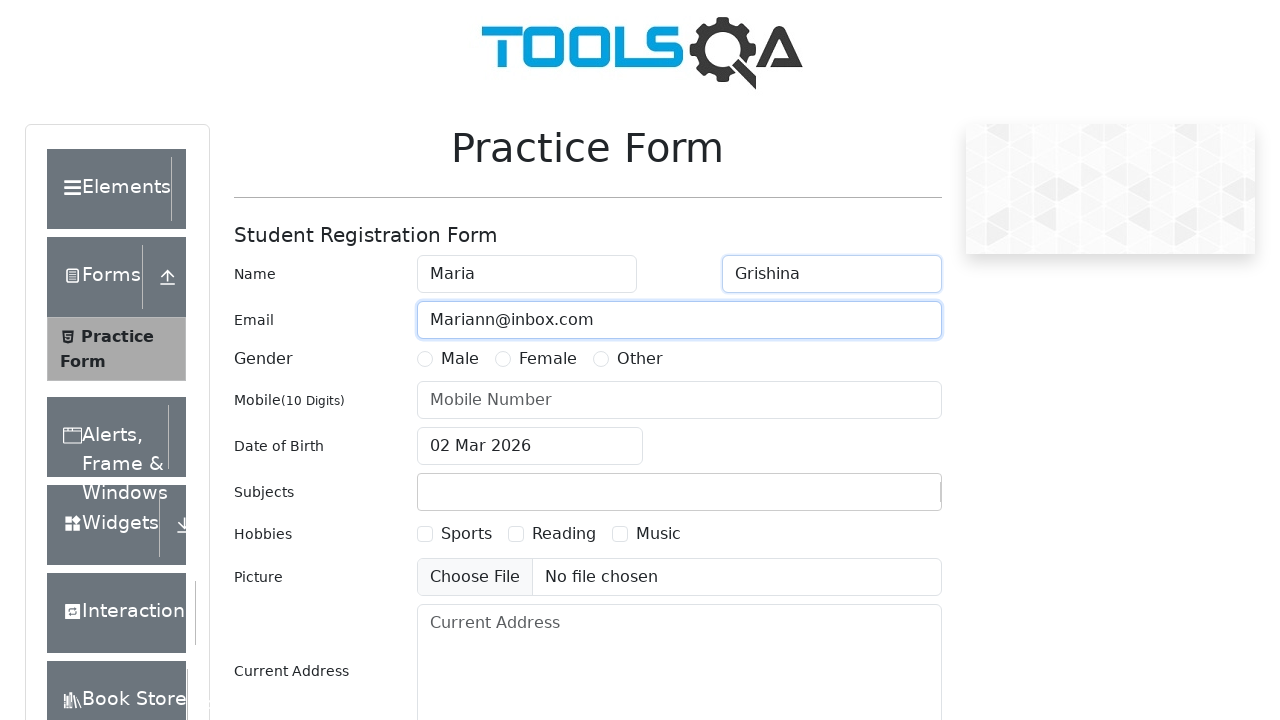

Selected 'Other' gender option at (640, 359) on text=Other
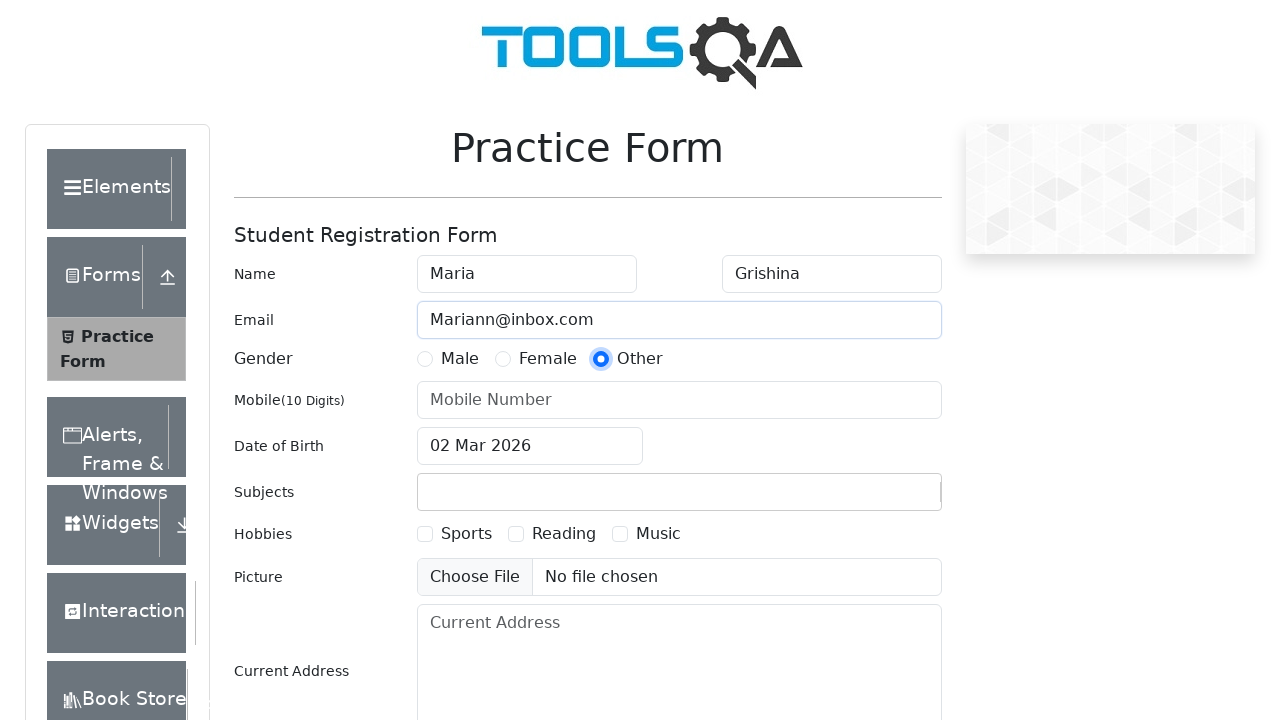

Filled phone number field with '9603447567' on #userNumber
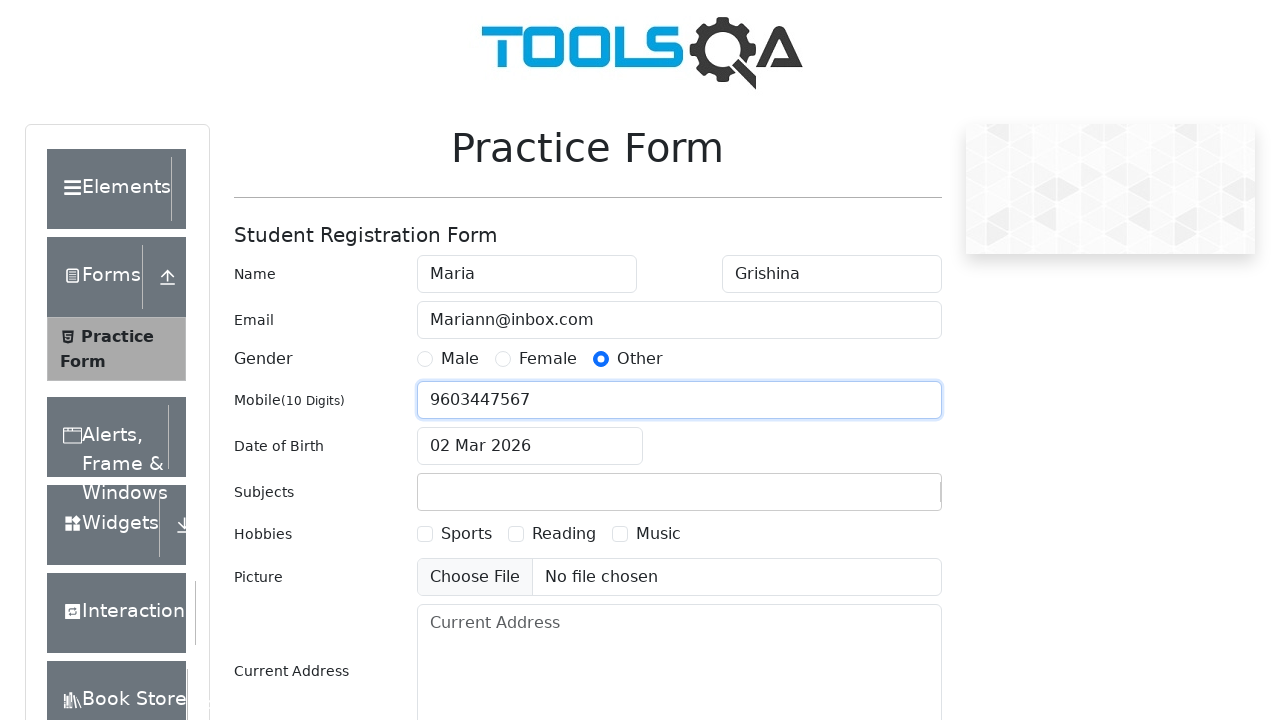

Clicked on date of birth input to open calendar at (530, 446) on #dateOfBirthInput
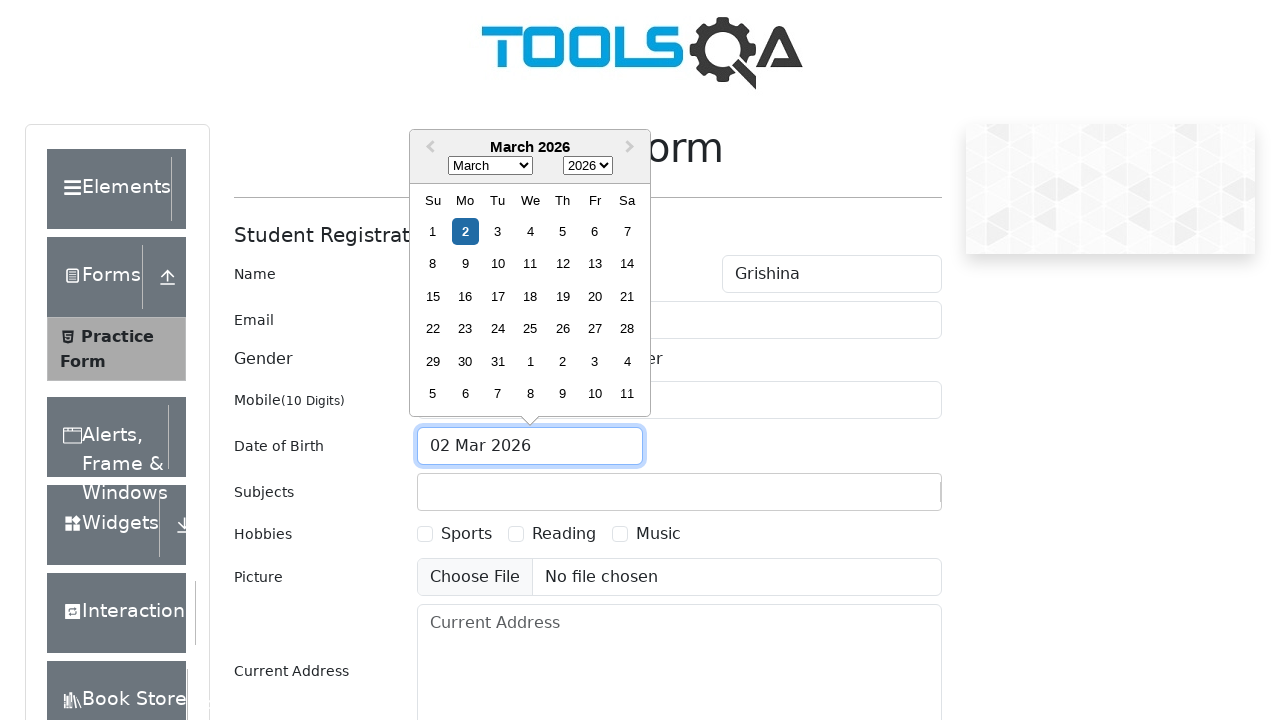

Selected month 'May' from date picker on .react-datepicker__month-select
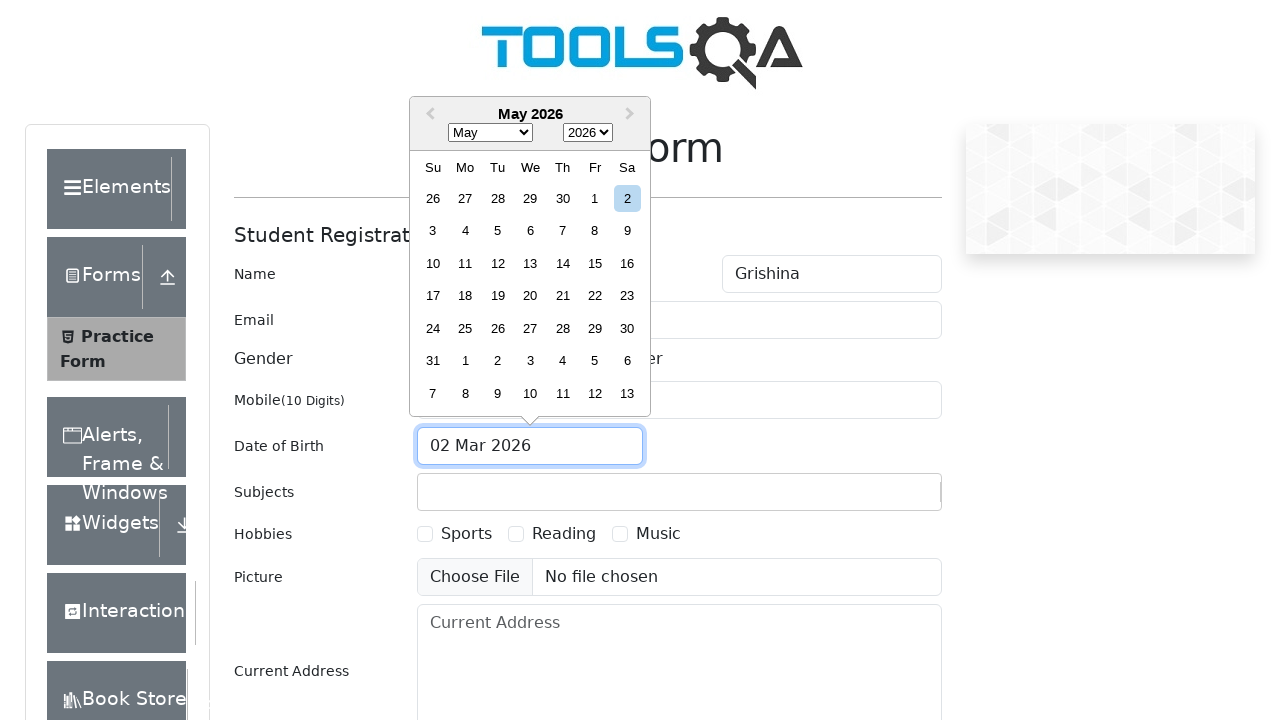

Selected year '1900' from date picker on .react-datepicker__year-select
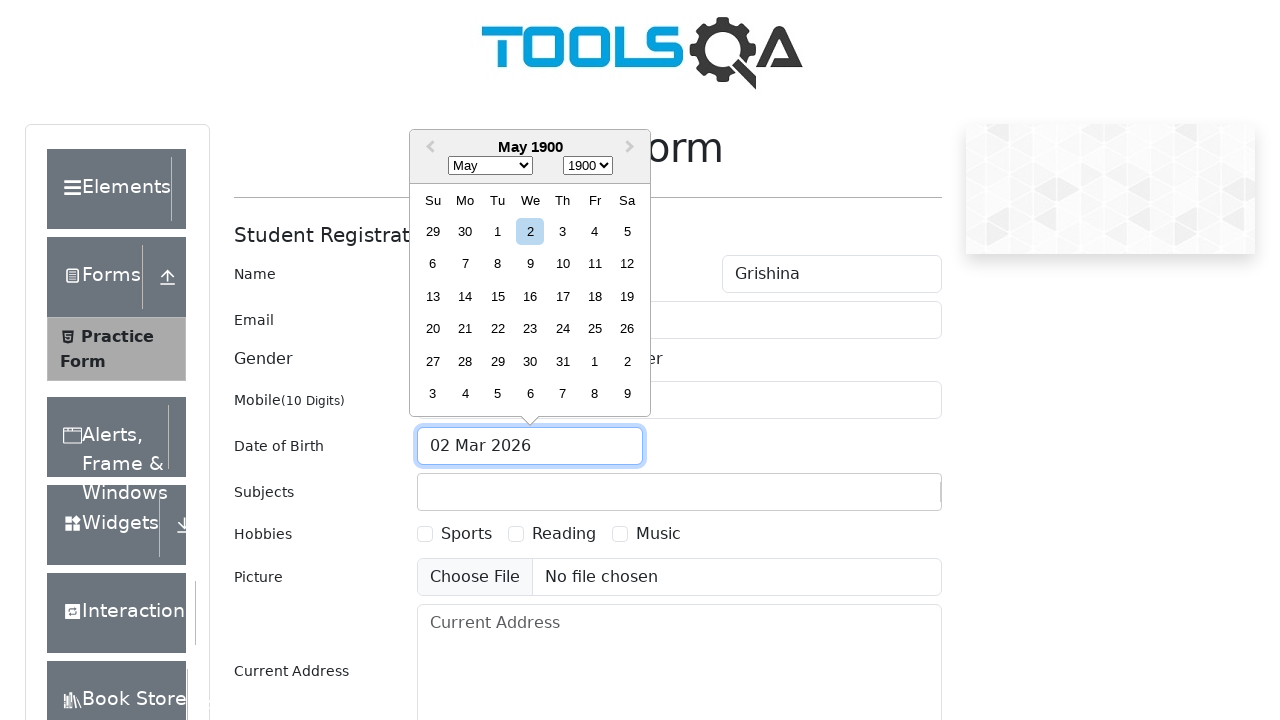

Selected day '22' from date picker at (498, 329) on div.react-datepicker__day--022:not(.react-datepicker__day--outside-month)
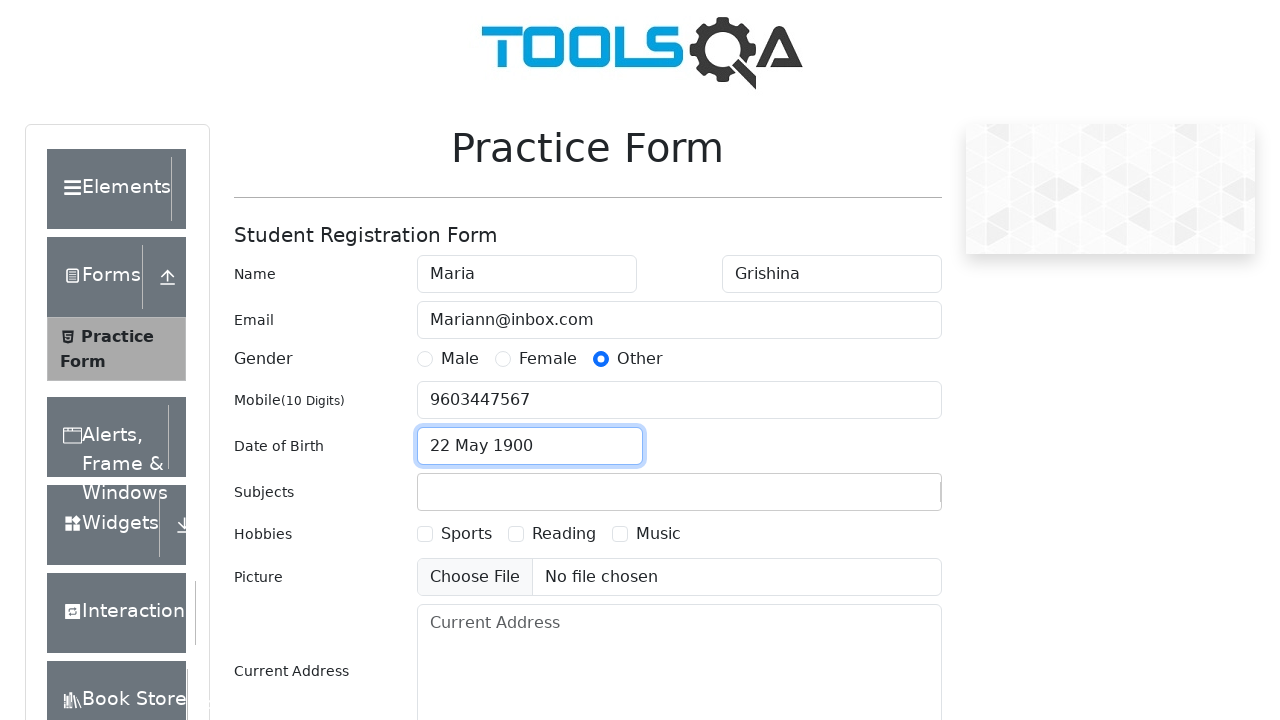

Filled subjects input with 'Math' on #subjectsInput
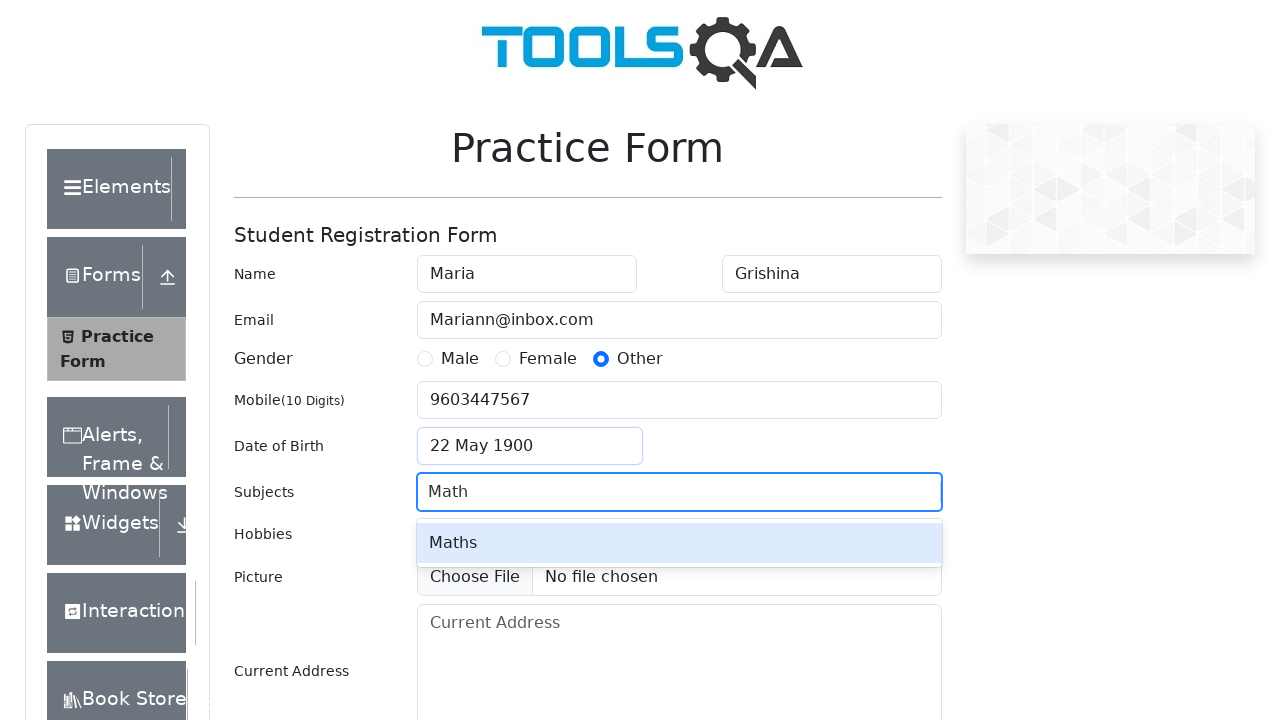

Pressed Enter to confirm Math subject on #subjectsInput
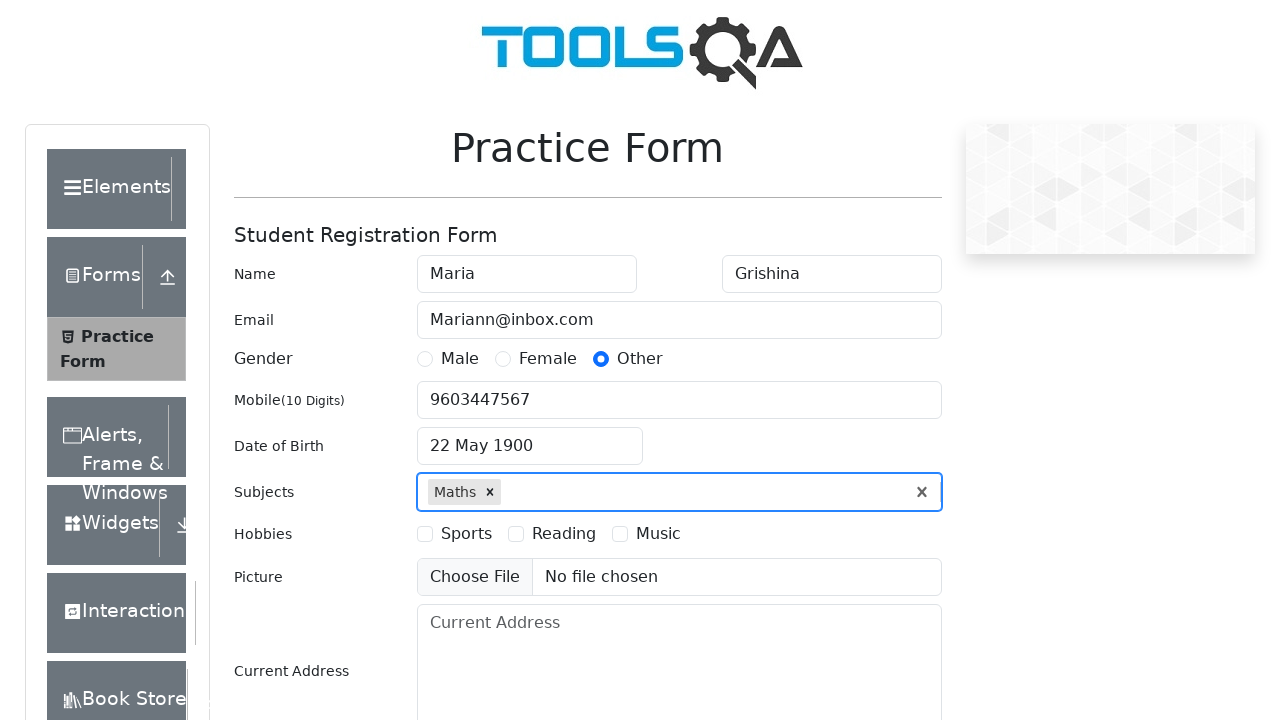

Selected hobby: Sports at (466, 534) on label[for='hobbies-checkbox-1']
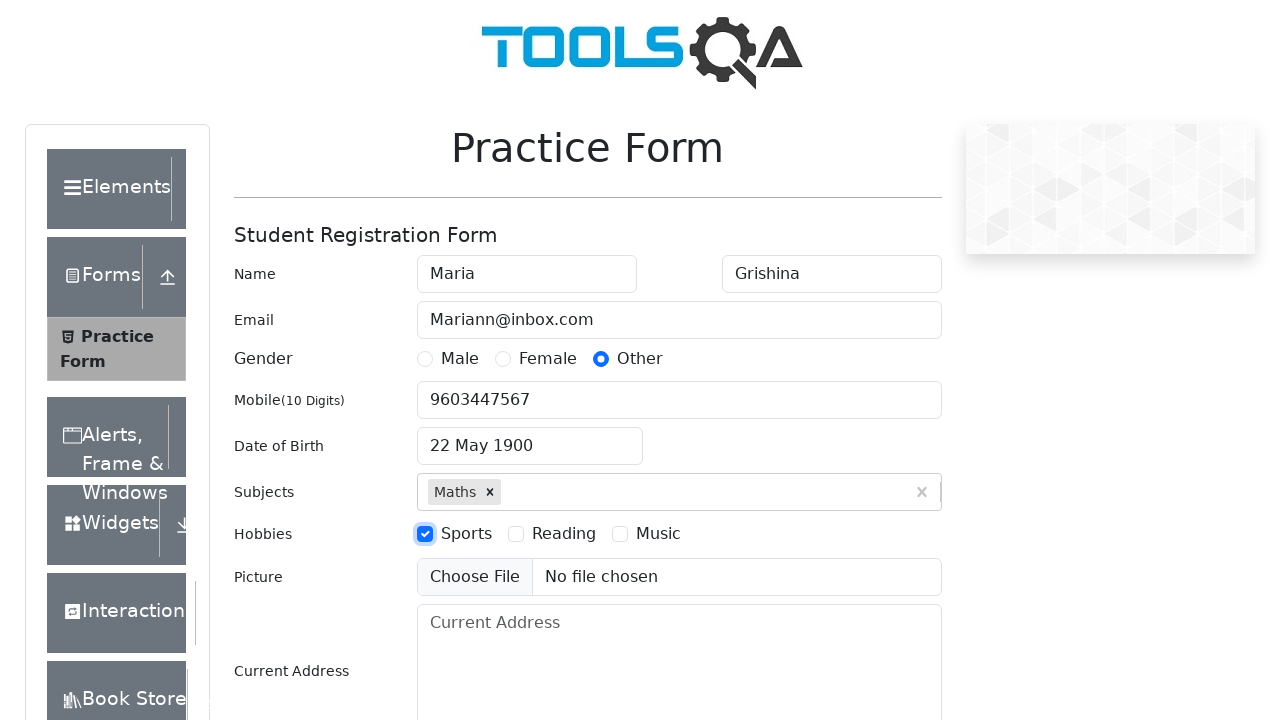

Selected hobby: Reading at (564, 534) on label[for='hobbies-checkbox-2']
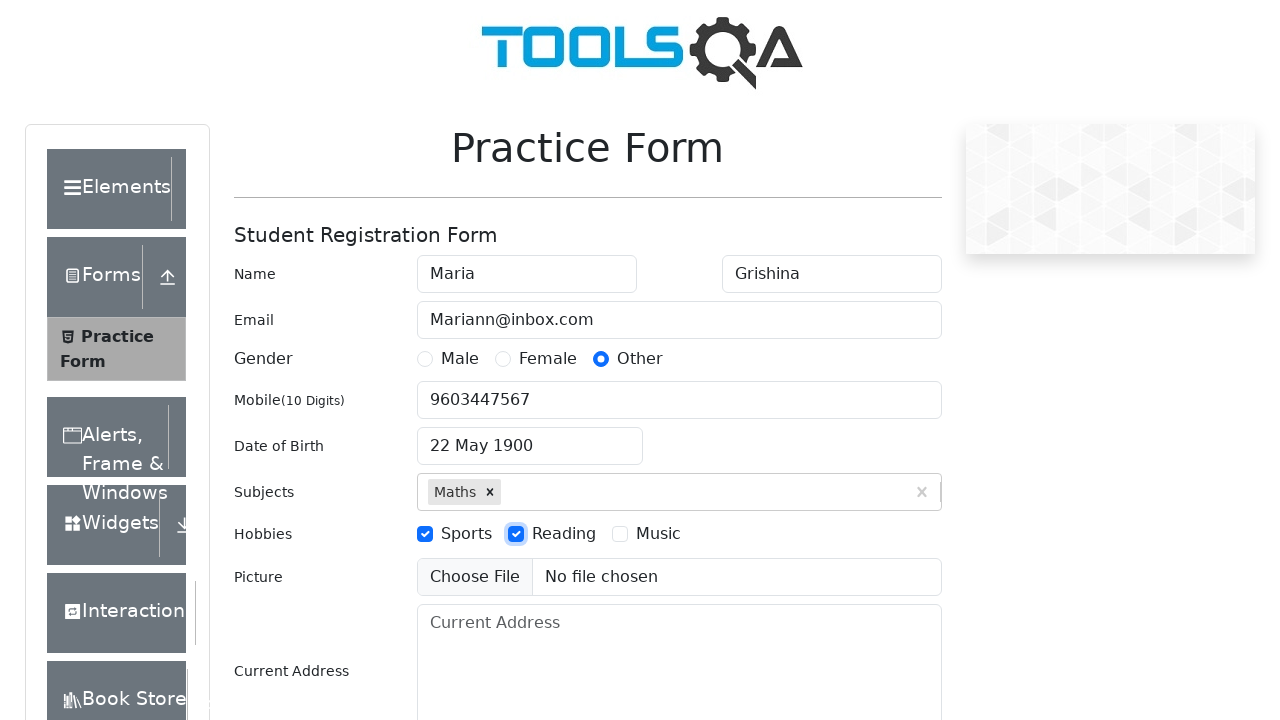

Selected hobby: Music at (658, 534) on label[for='hobbies-checkbox-3']
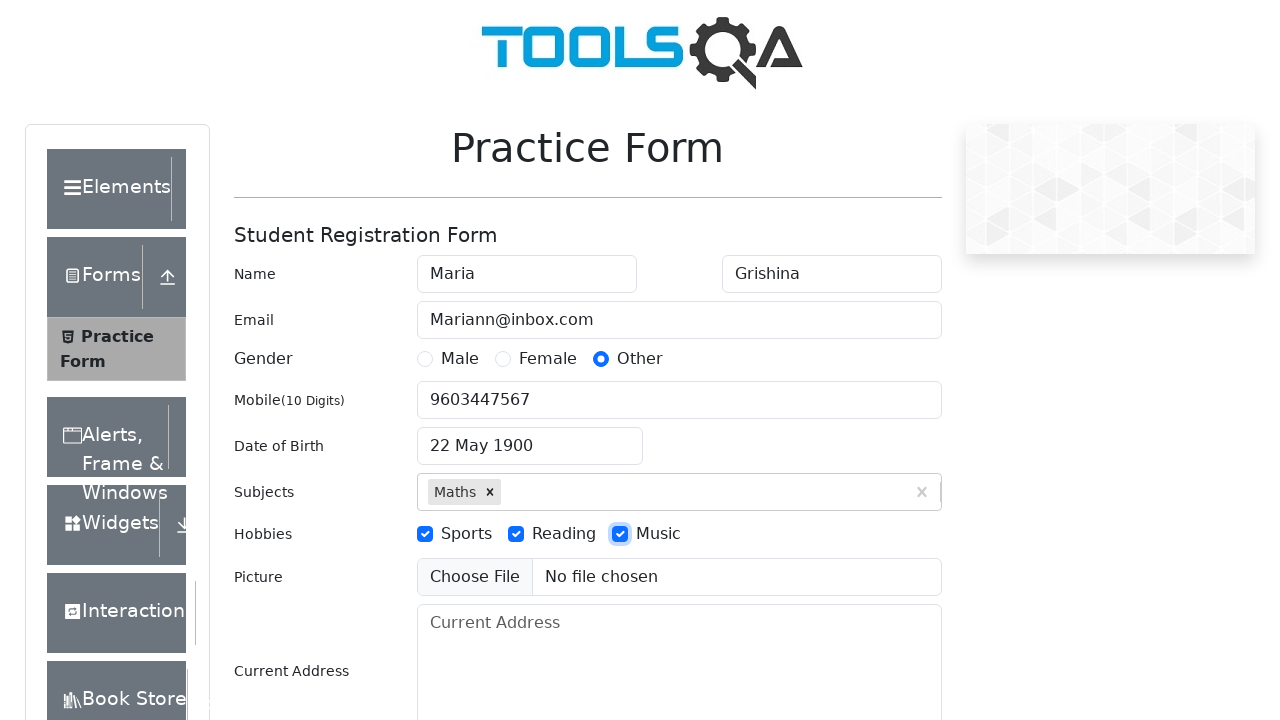

Filled current address with 'г. Пенза, ул. Щербакова 89' on #currentAddress
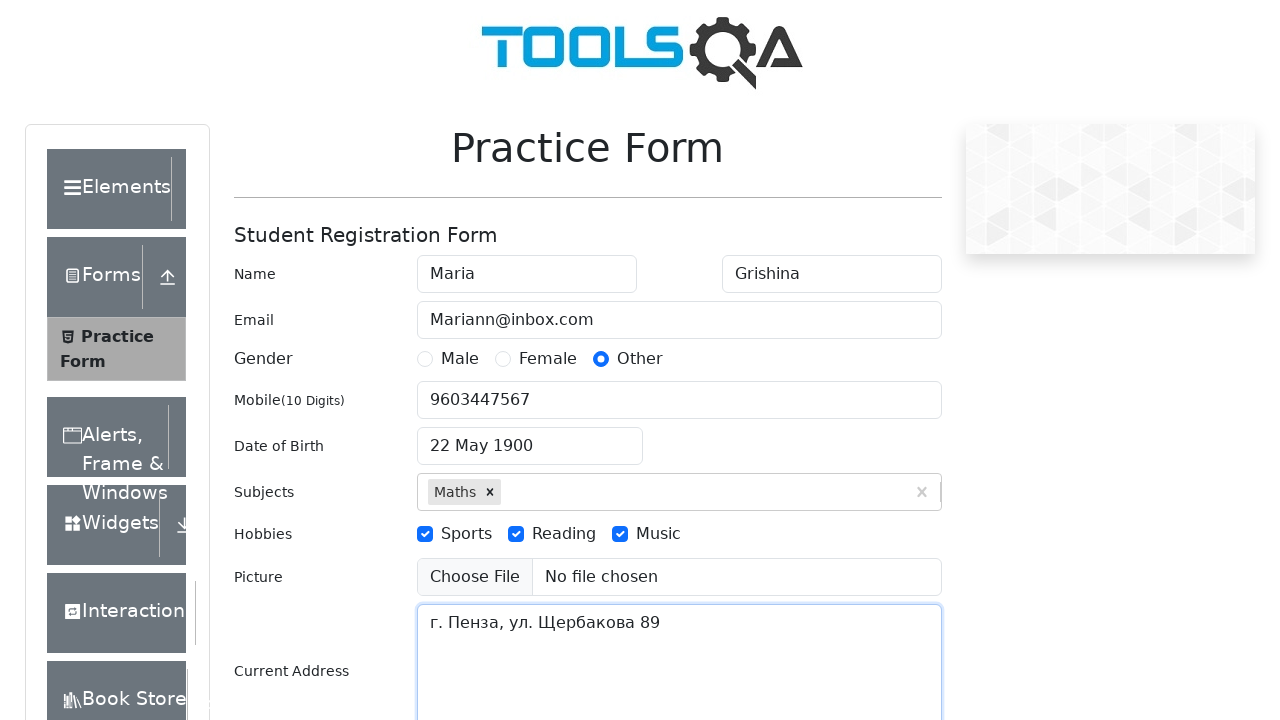

Typed 'n' in state selection field on #react-select-3-input
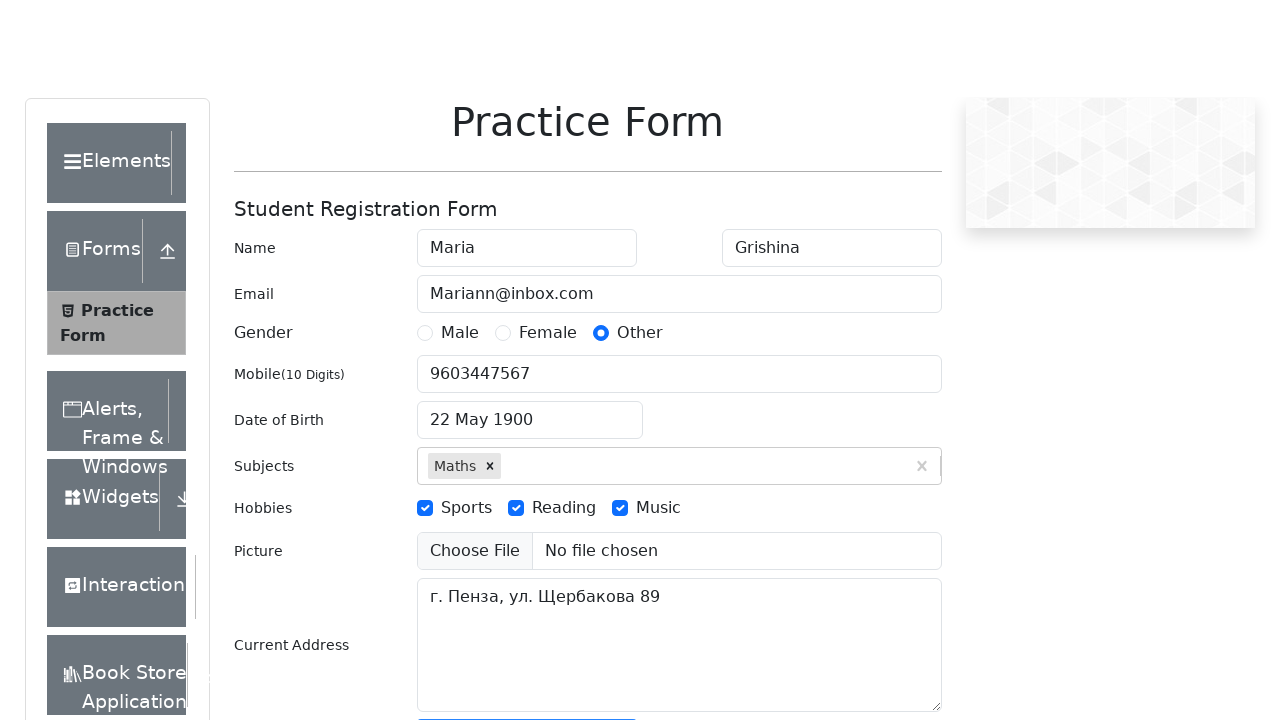

Pressed Enter to confirm state selection on #react-select-3-input
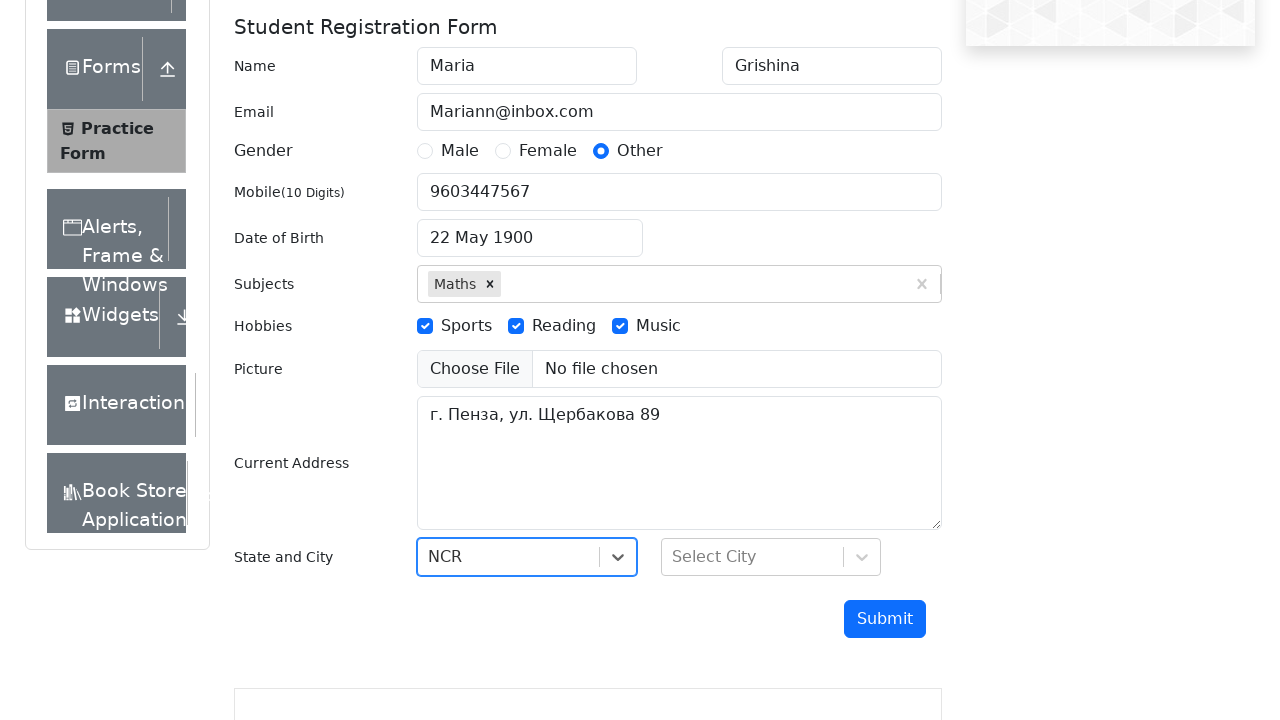

Typed 'a' in city selection field on #react-select-4-input
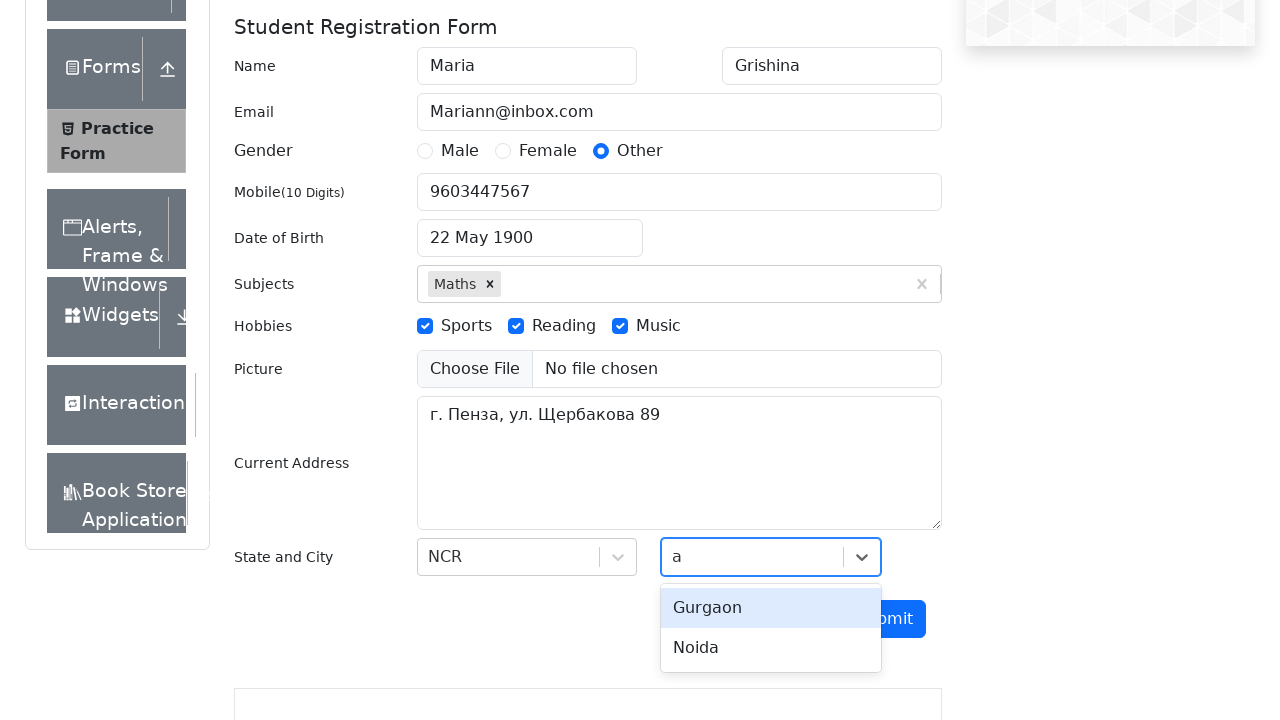

Pressed Enter to confirm city selection on #react-select-4-input
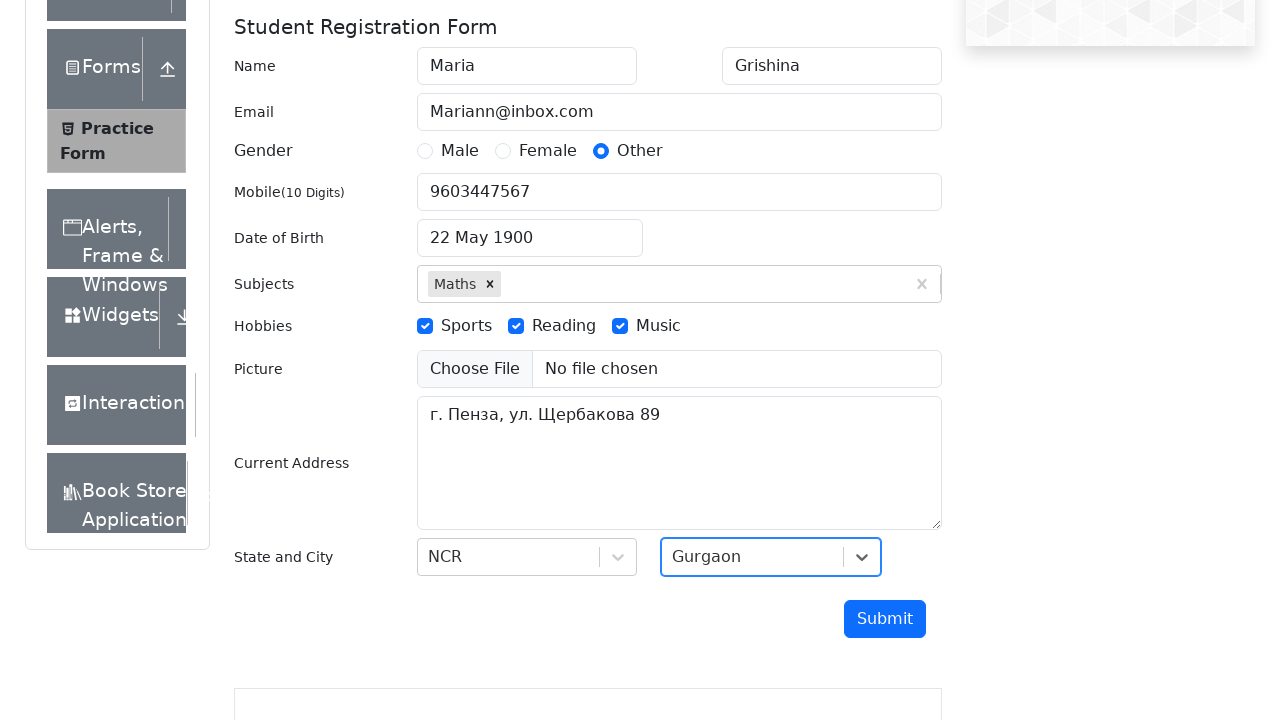

Clicked submit button to submit the form at (885, 619) on #submit
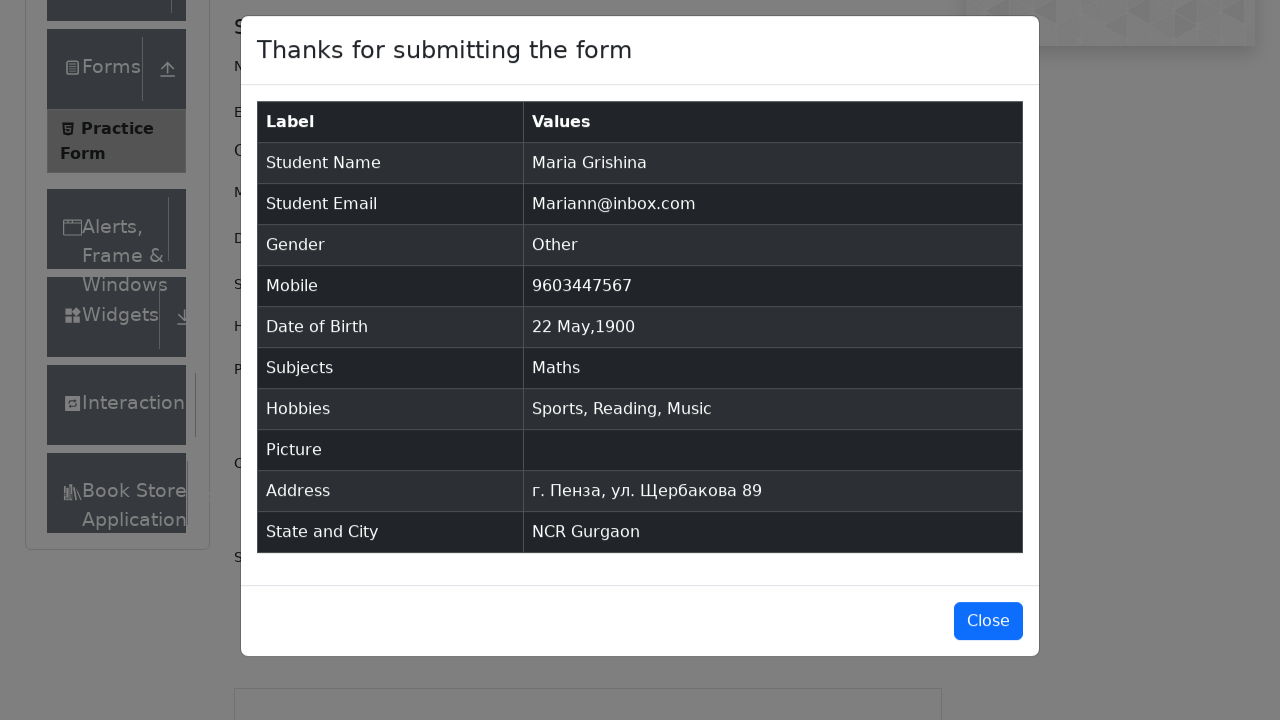

Waited for results modal to appear
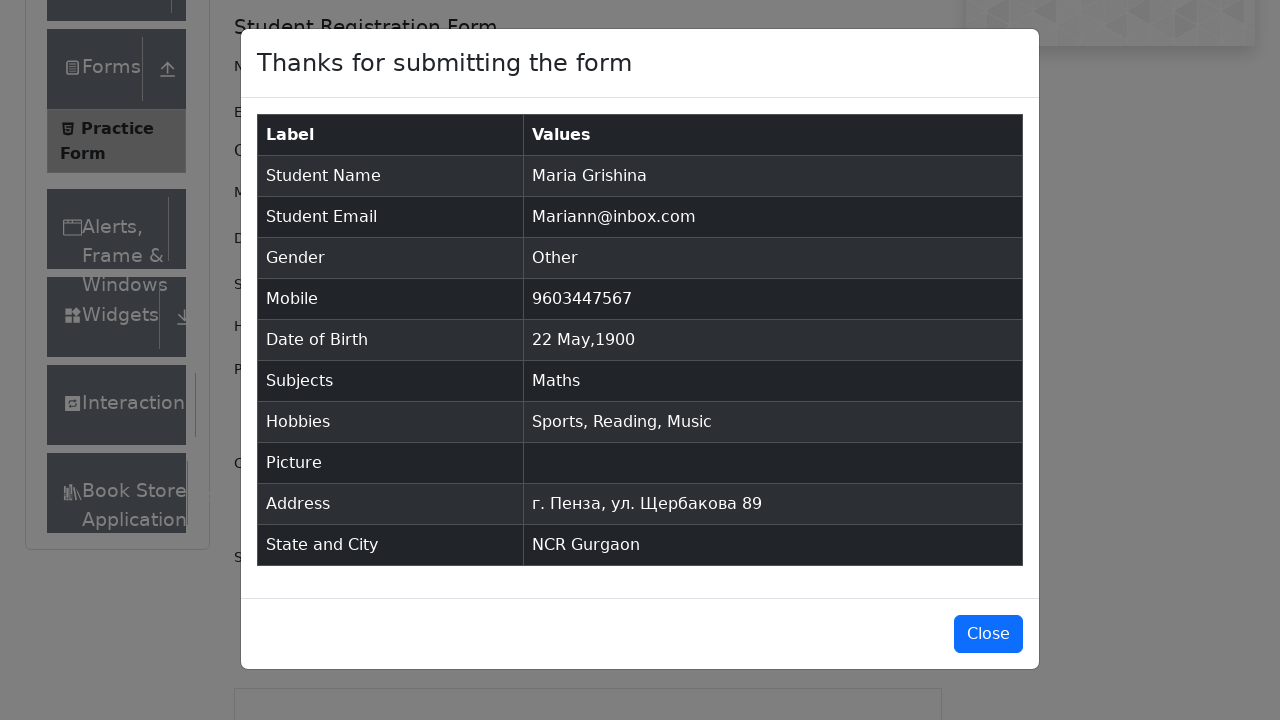

Verified submitted name 'Maria Grishina' appears in results
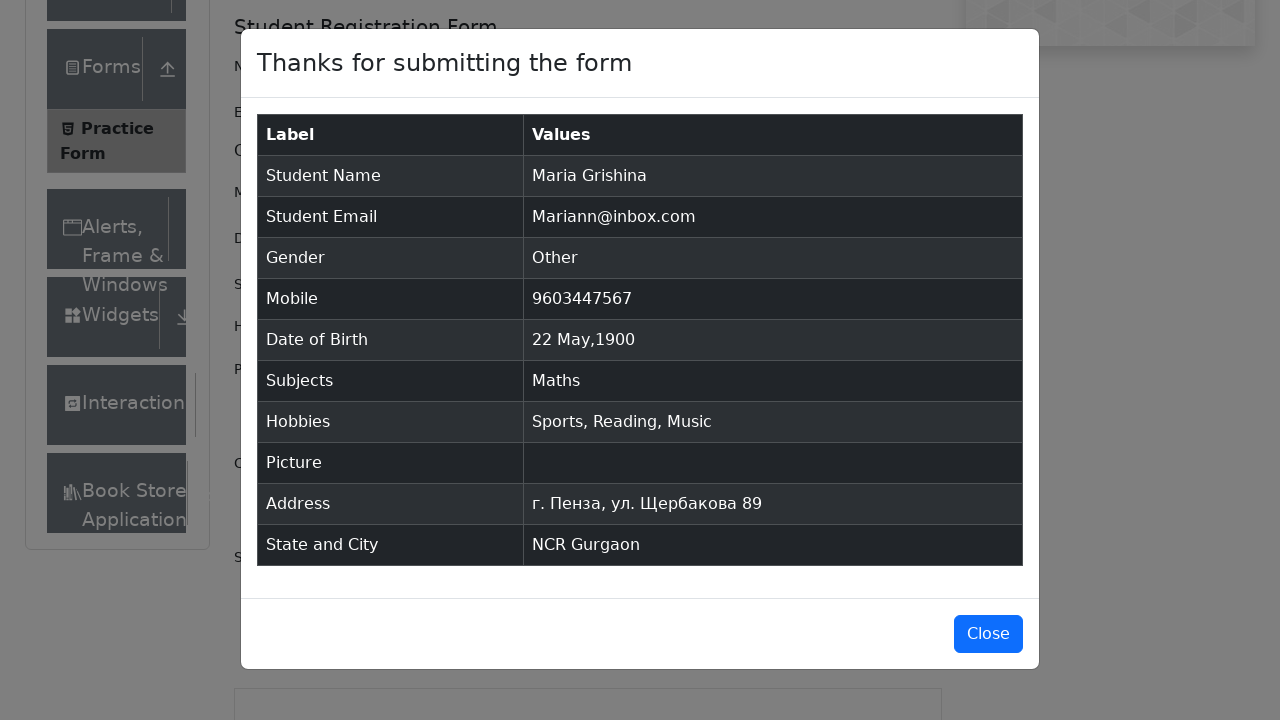

Verified submitted email 'Mariann@inbox.com' appears in results
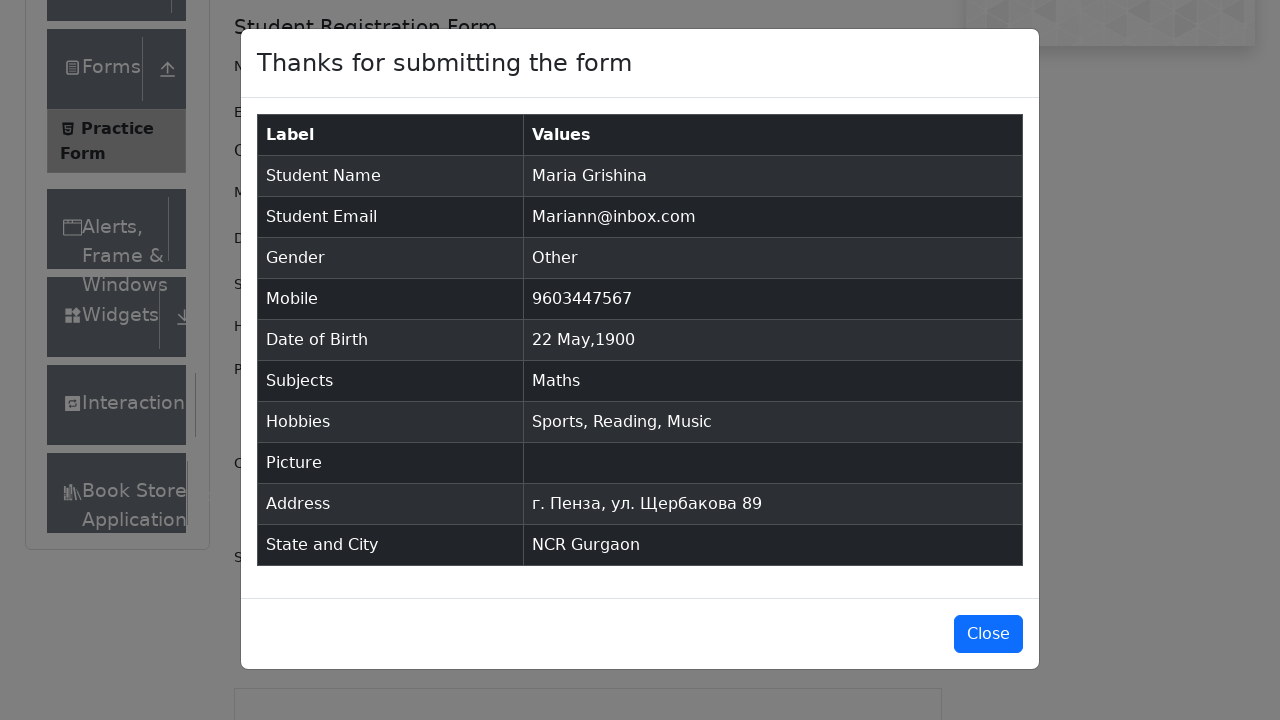

Verified submitted gender 'Other' appears in results
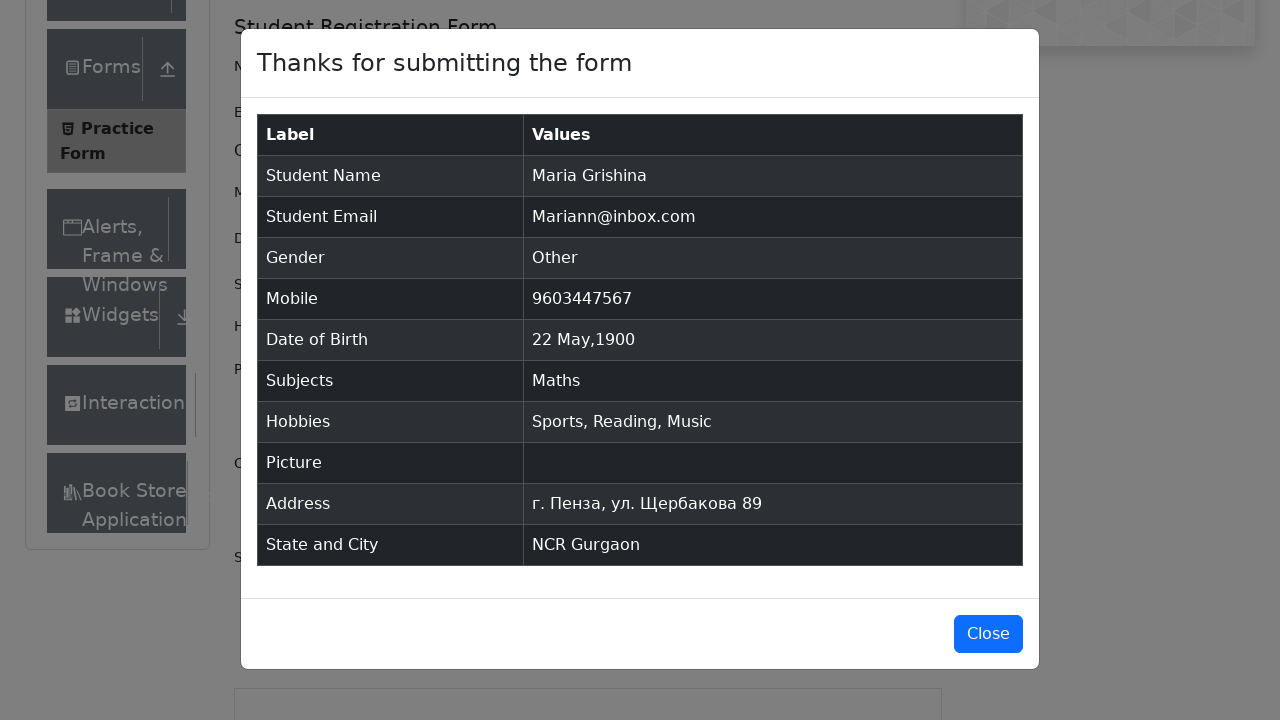

Verified submitted phone number '9603447567' appears in results
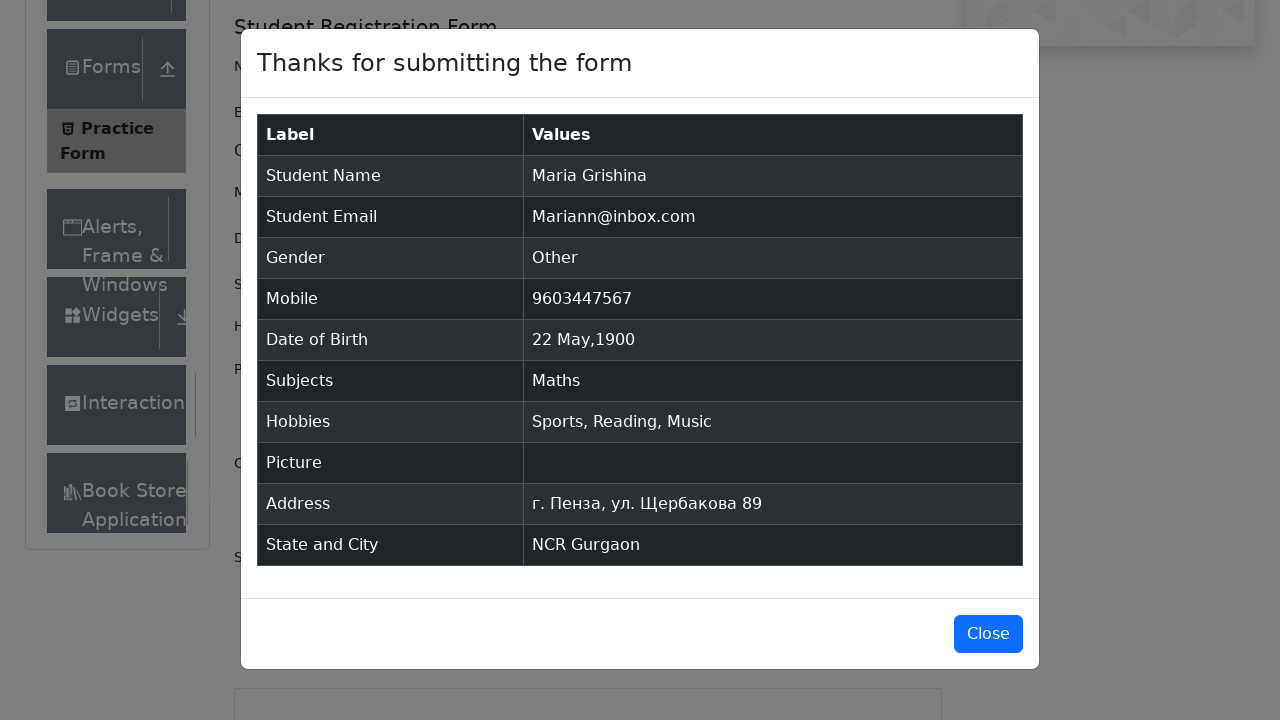

Verified submitted date of birth '22 May,1900' appears in results
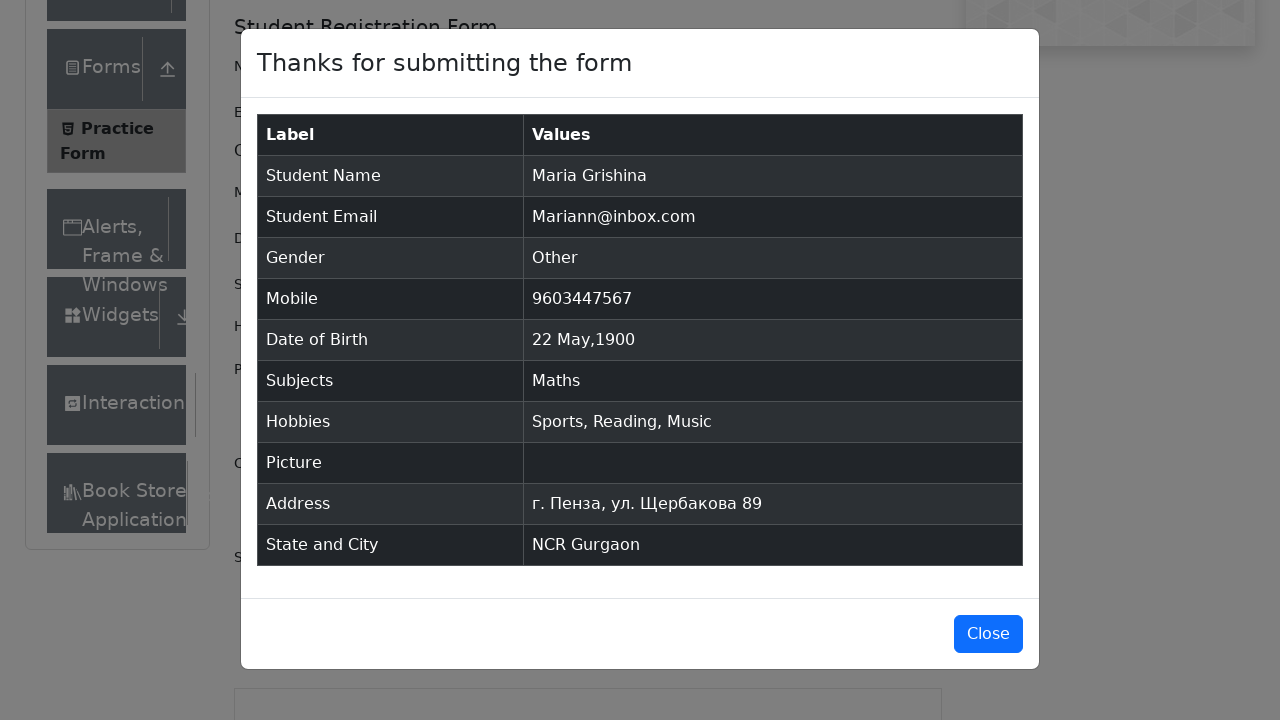

Verified submitted subject 'Maths' appears in results
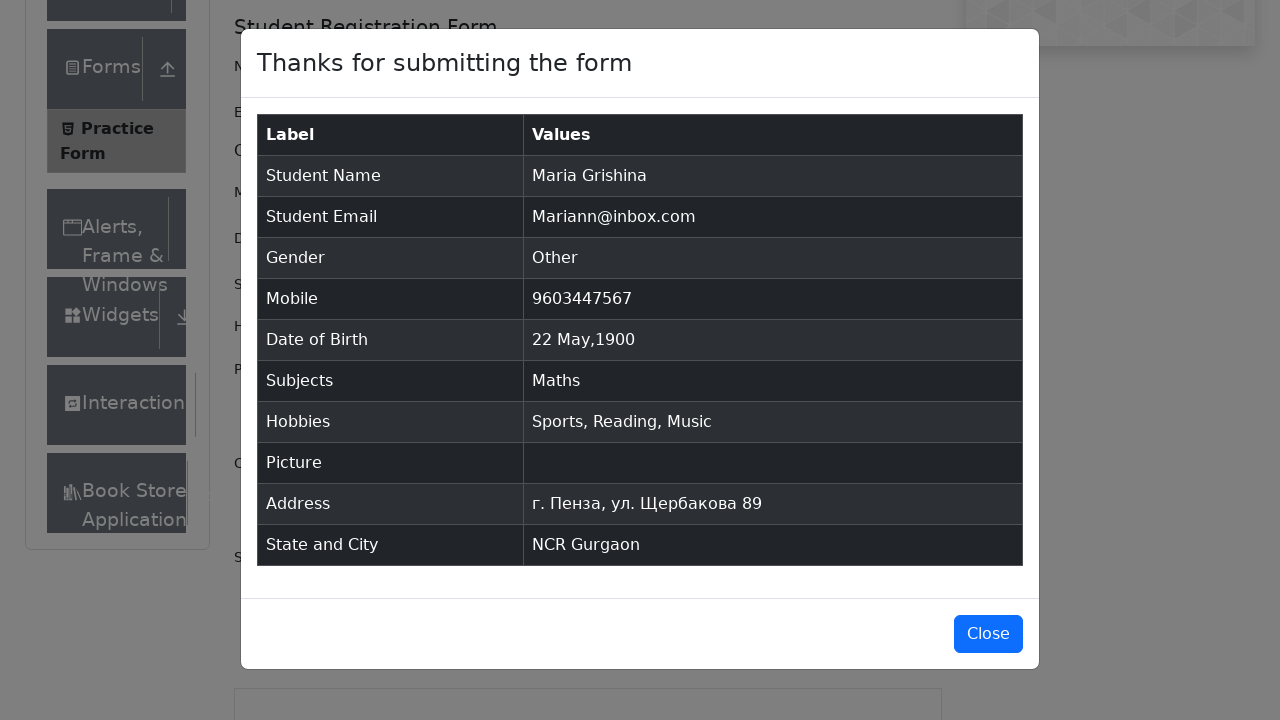

Clicked button to close the results modal at (988, 634) on #closeLargeModal
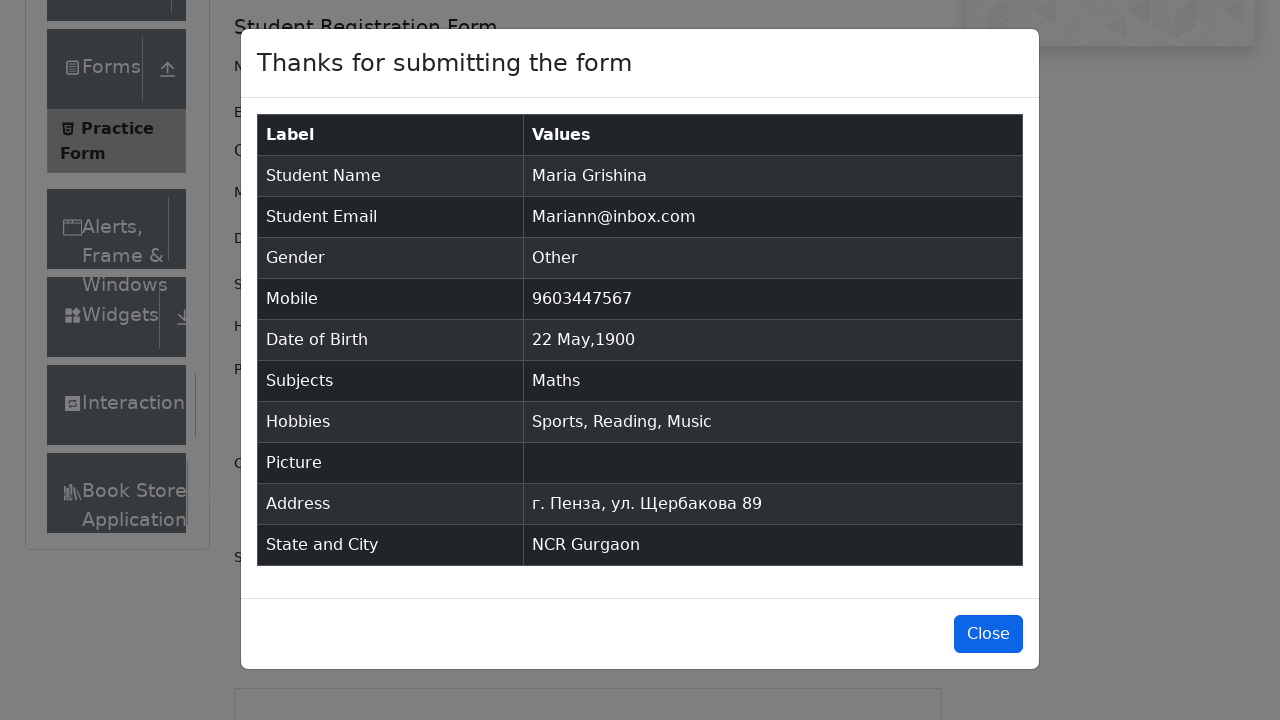

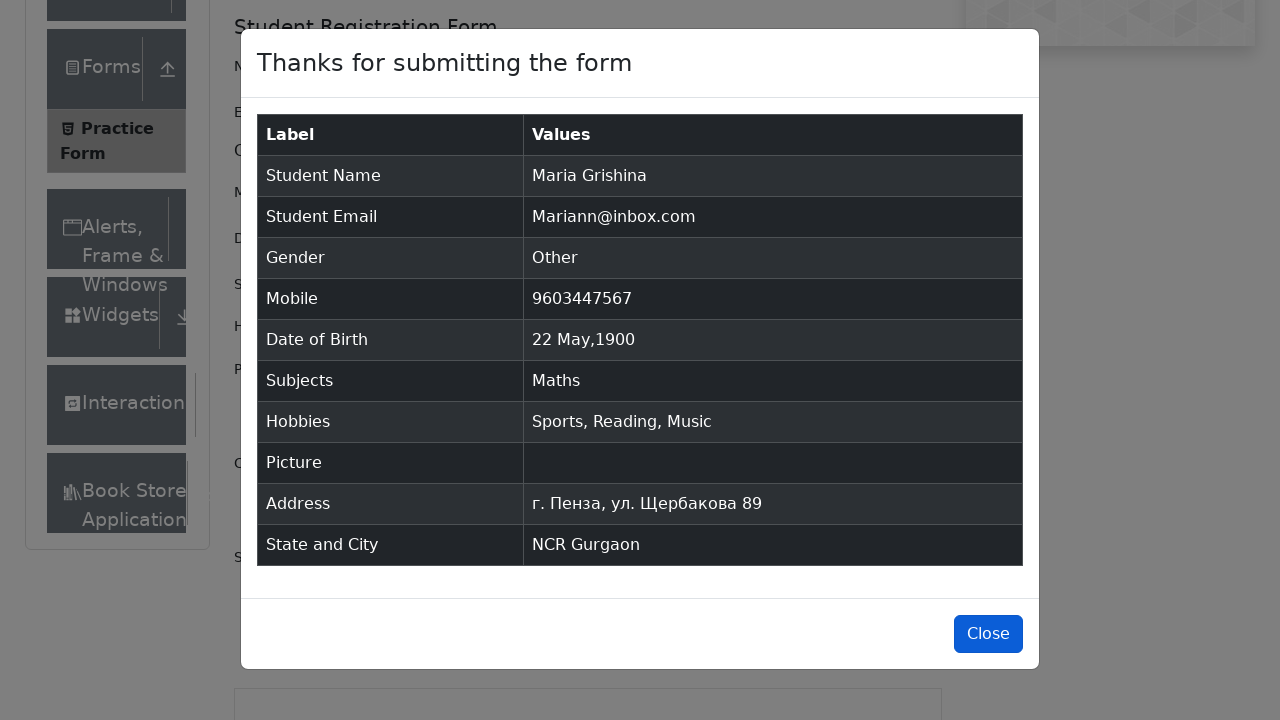